Navigates to the Elements menu and opens the Dynamic Properties exercise, then verifies the page header

Starting URL: https://demoqa.com/

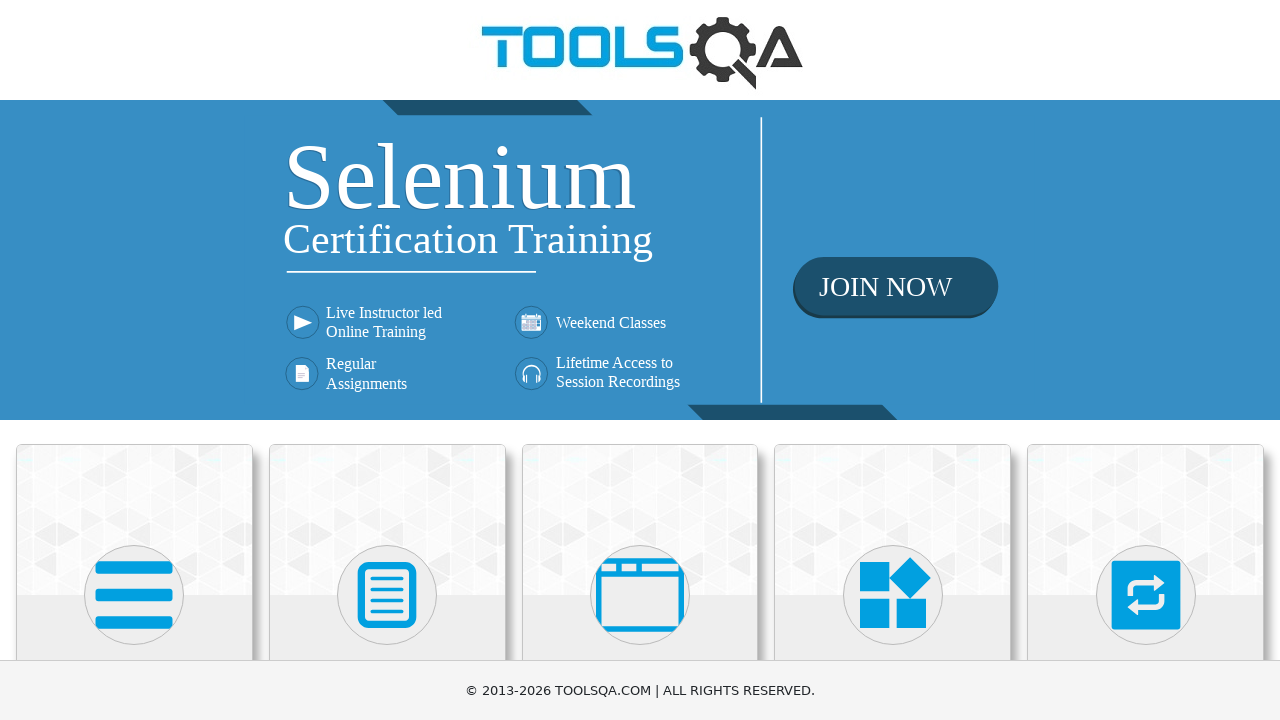

Clicked on Elements menu at (134, 360) on text=Elements
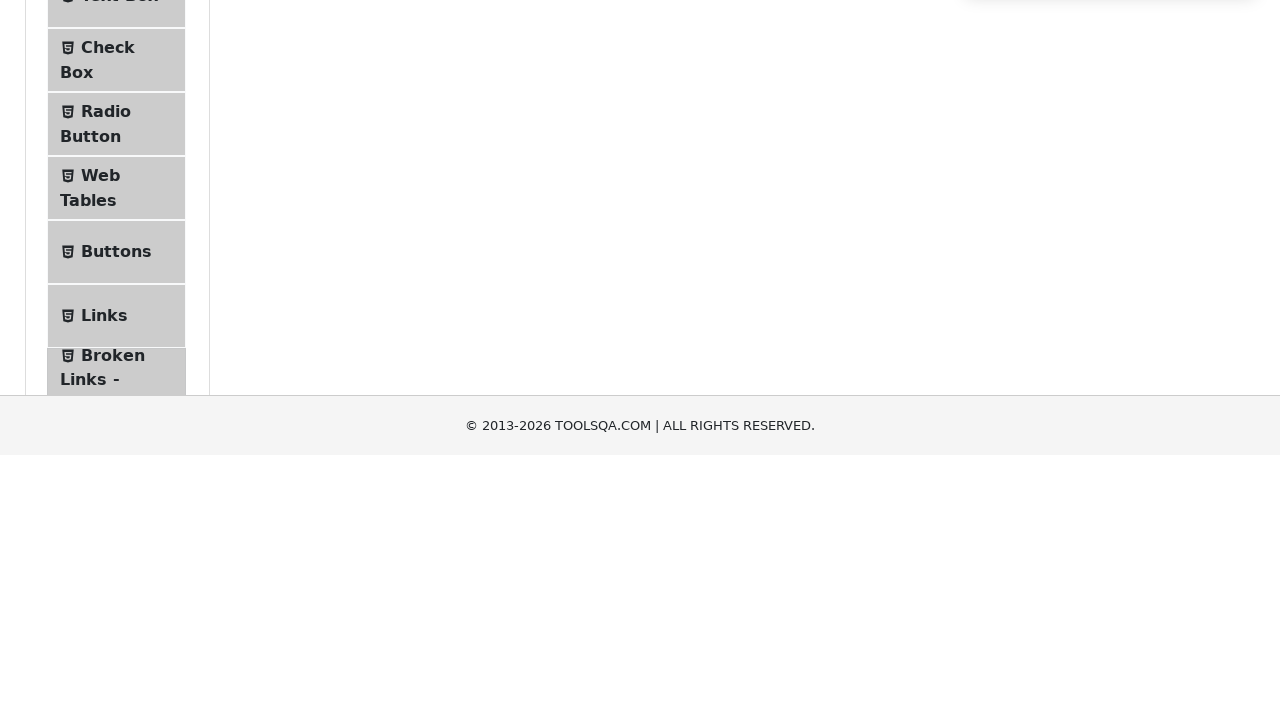

Clicked on Dynamic Properties exercise in sidebar at (119, 348) on text=Dynamic Properties
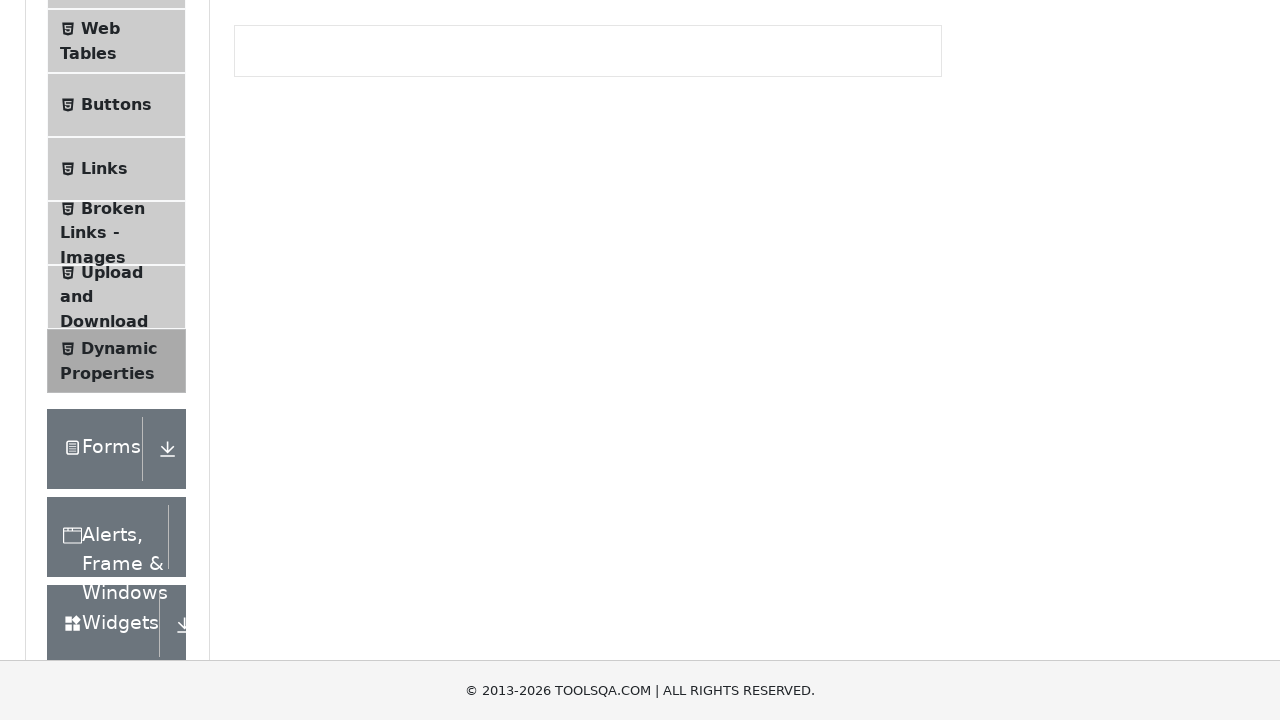

Verified Dynamic Properties page header is displayed
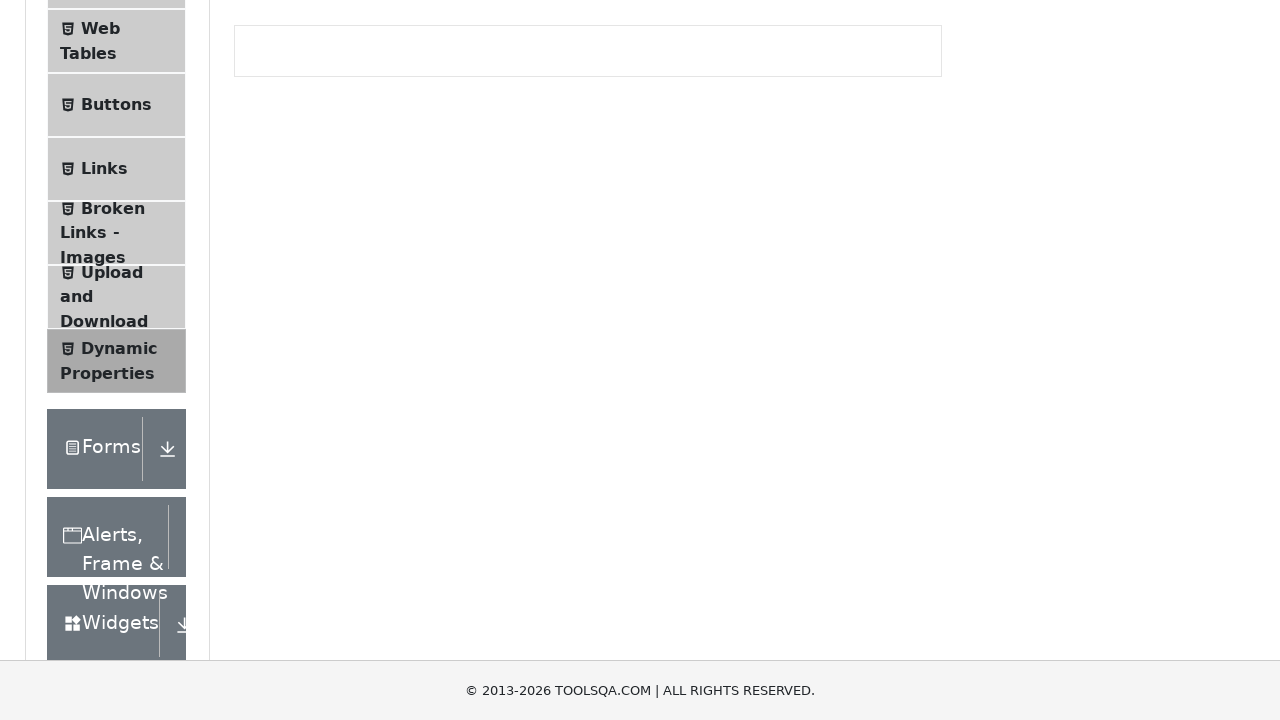

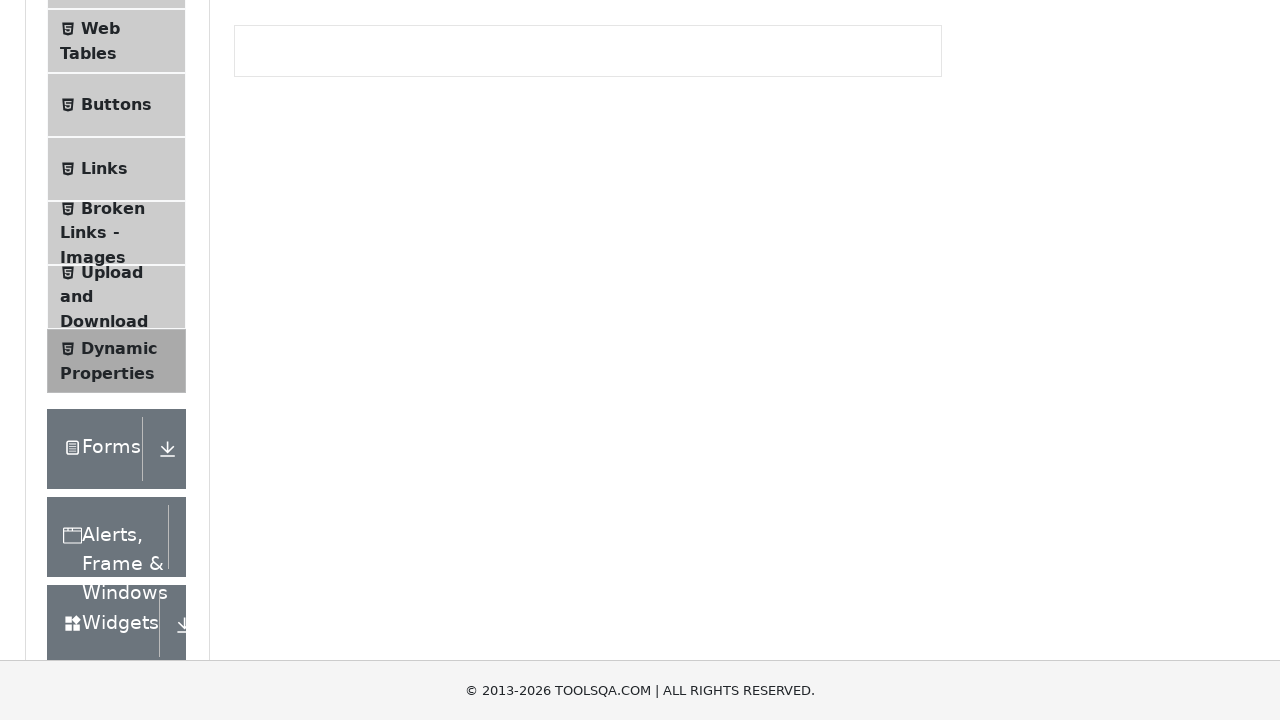